Verifies that the top navigation menu is present on the page

Starting URL: https://automationexercise.com/

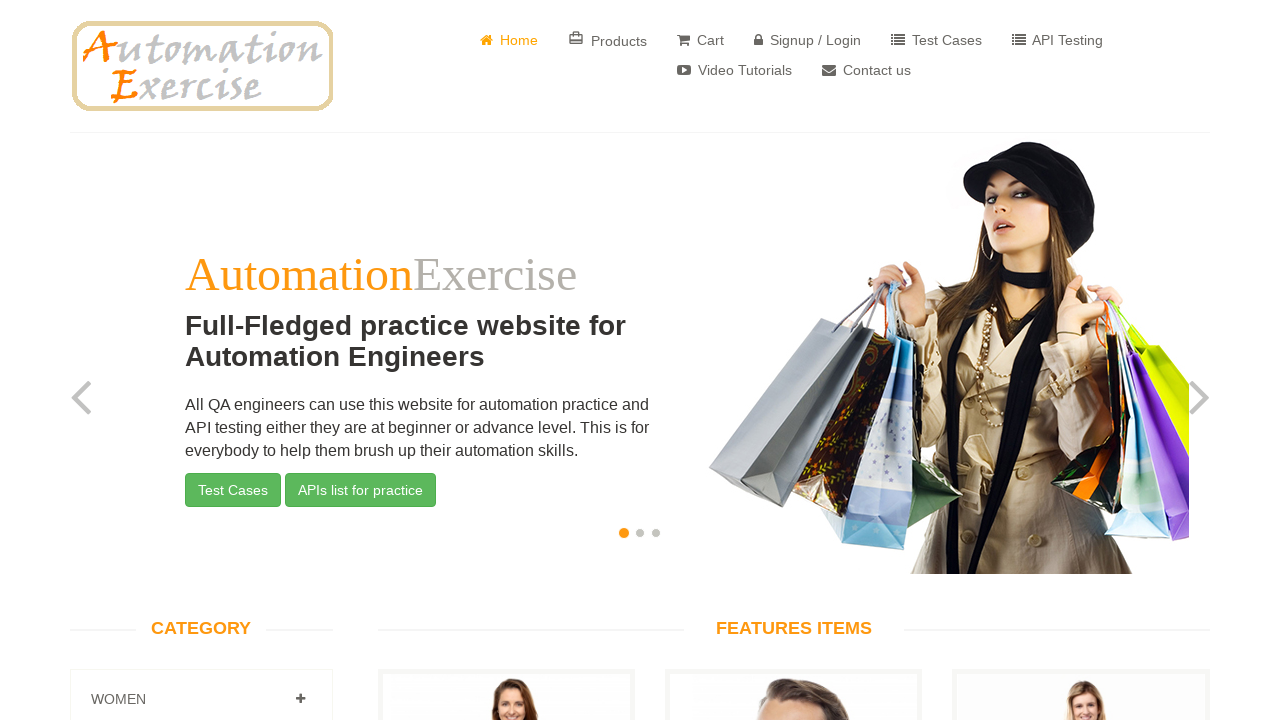

Waited for top navigation menu (ul.nav.navbar-nav) to be present on the page
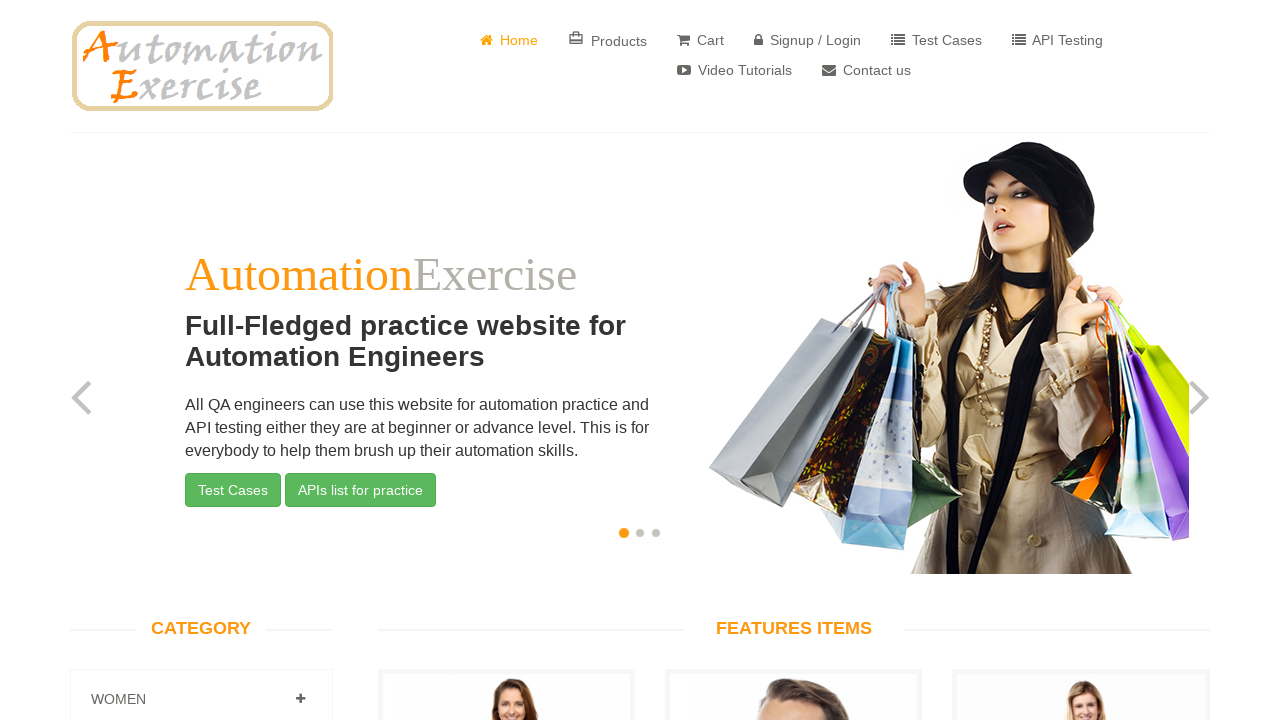

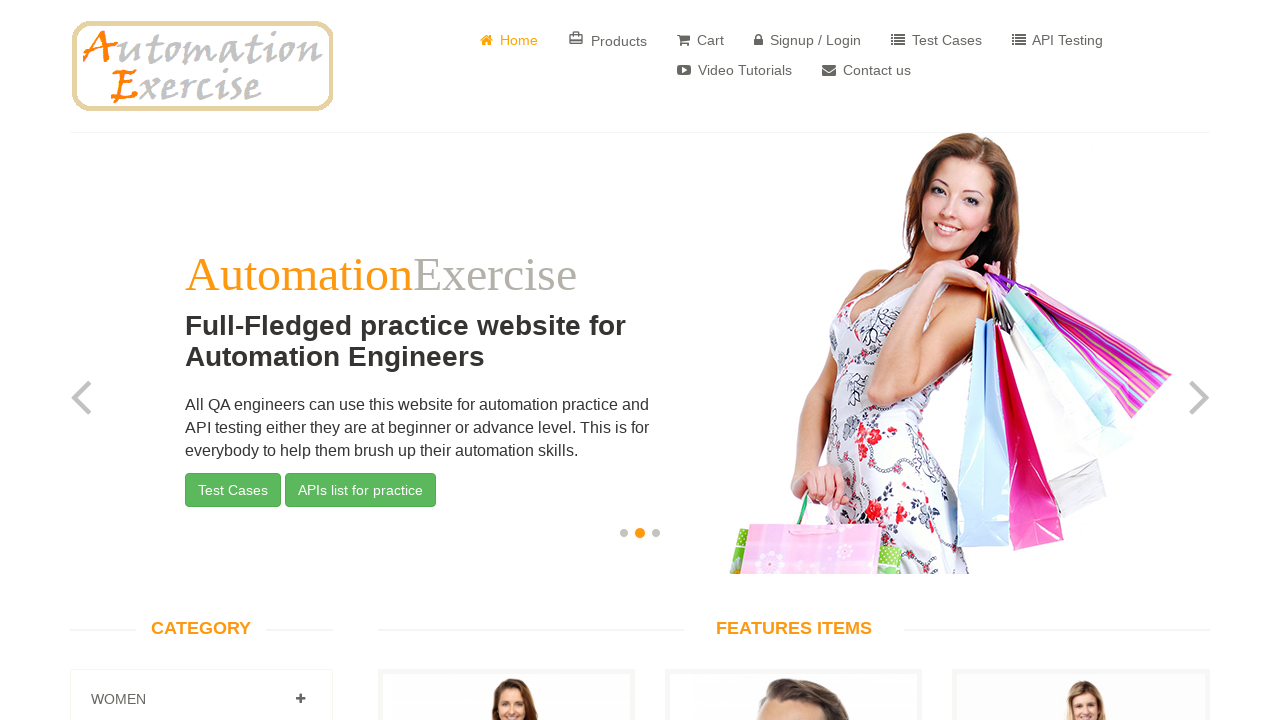